Navigates to Demoblaze e-commerce demo site and verifies that product listings are displayed on the homepage

Starting URL: https://www.demoblaze.com/index.html

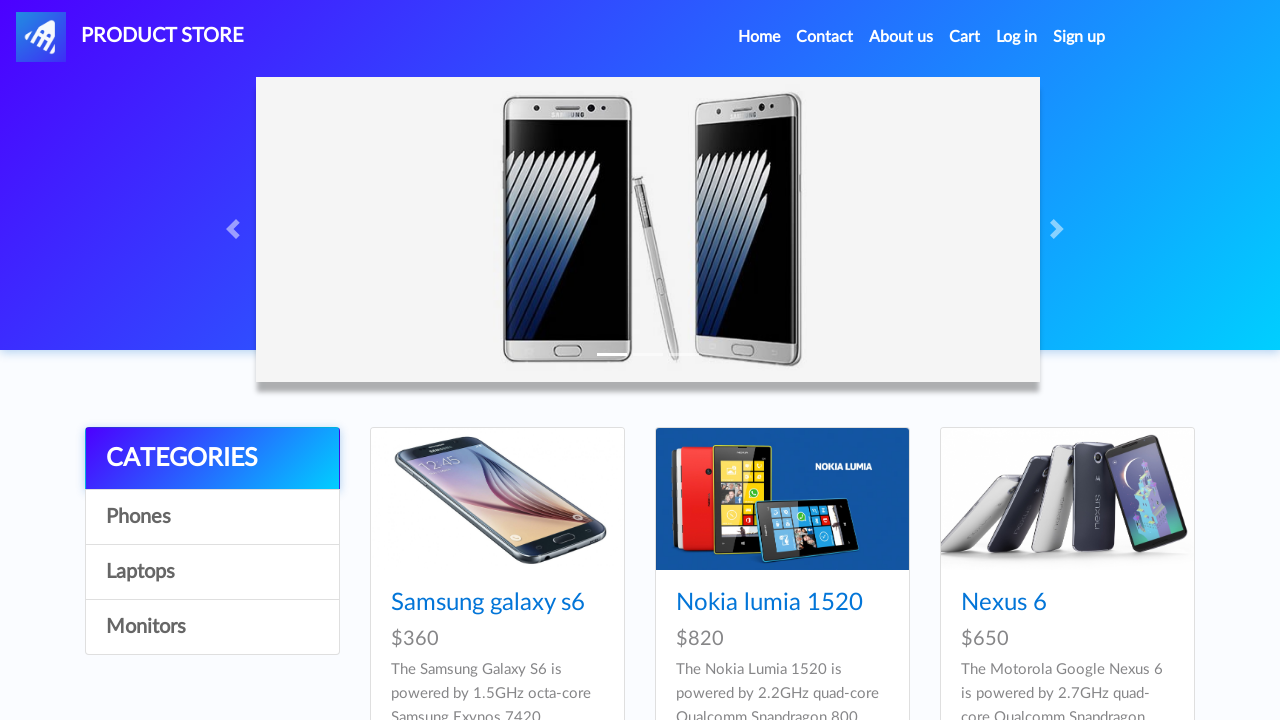

Navigated to Demoblaze homepage
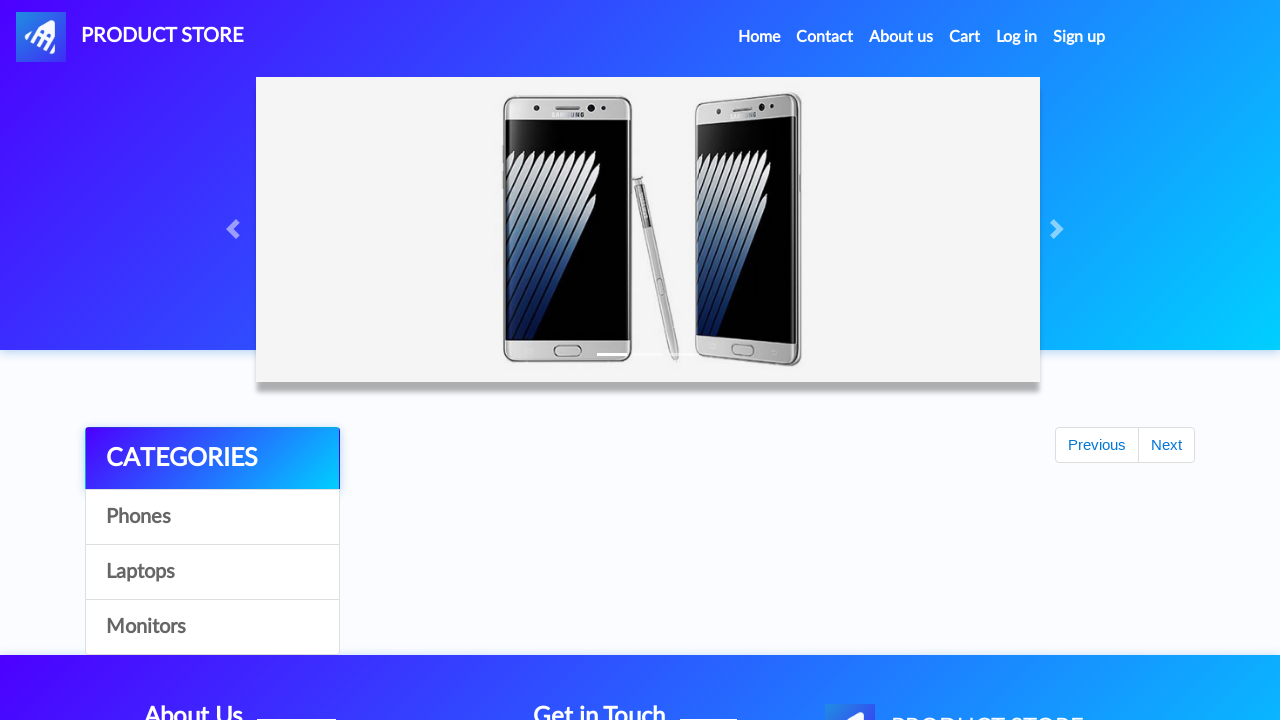

Product links loaded on the page
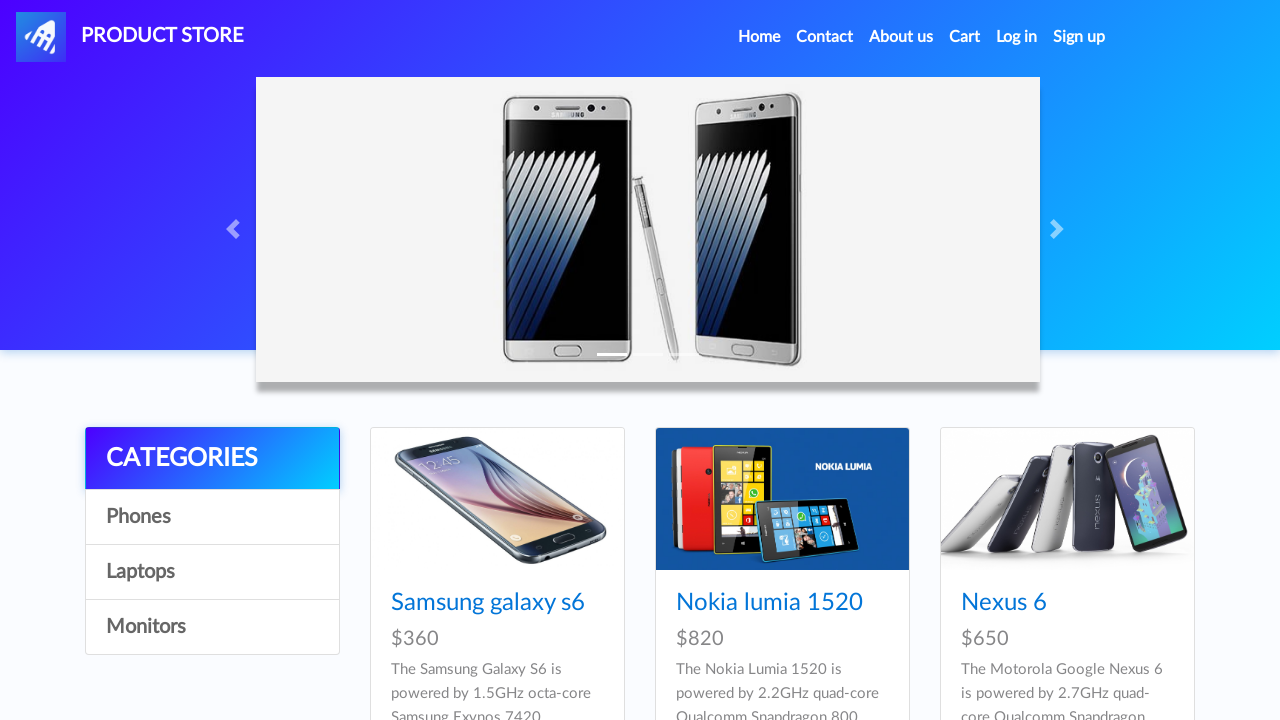

Found 9 product links on the homepage
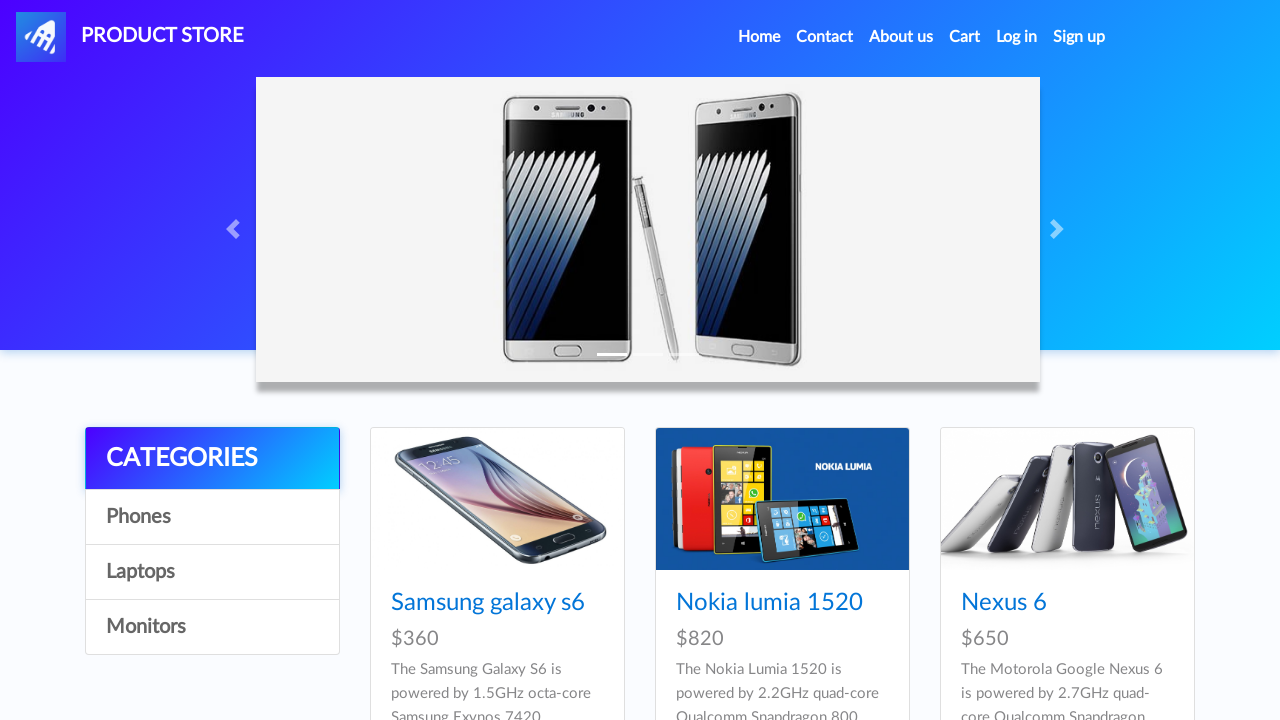

Verified that products are displayed on the page
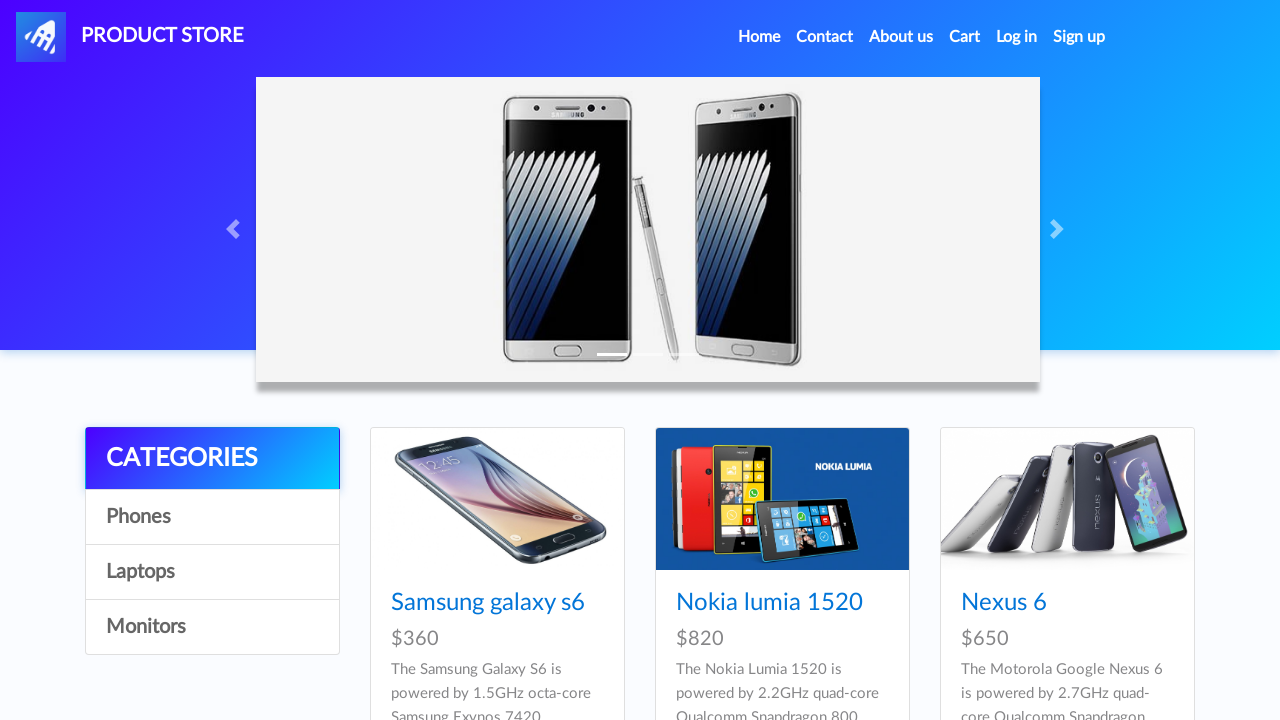

Printed product name: Samsung galaxy s6
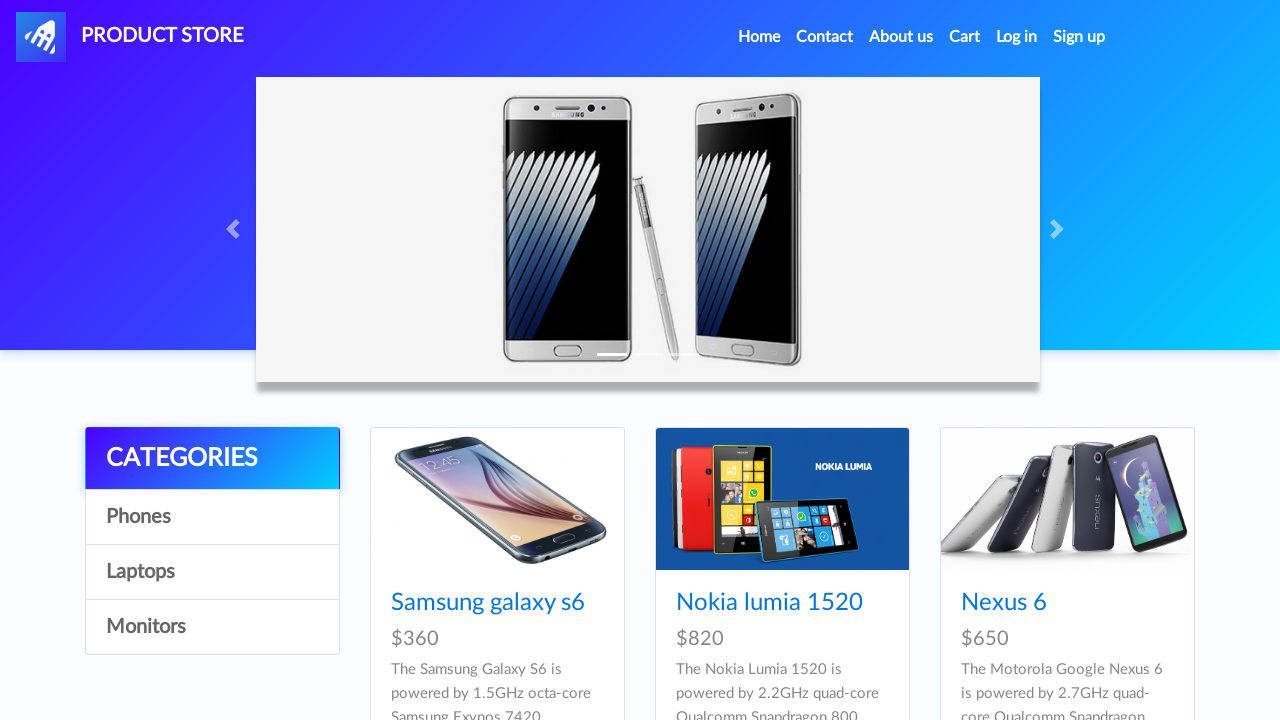

Printed product name: Nokia lumia 1520
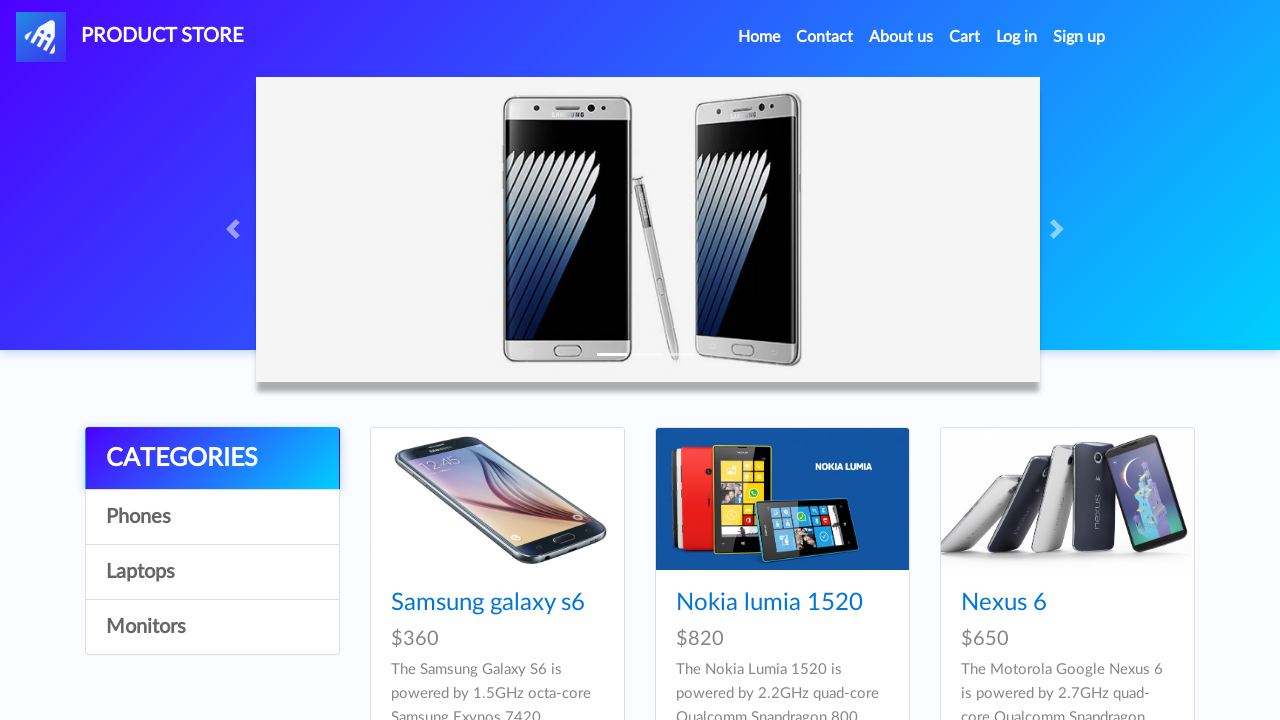

Printed product name: Nexus 6
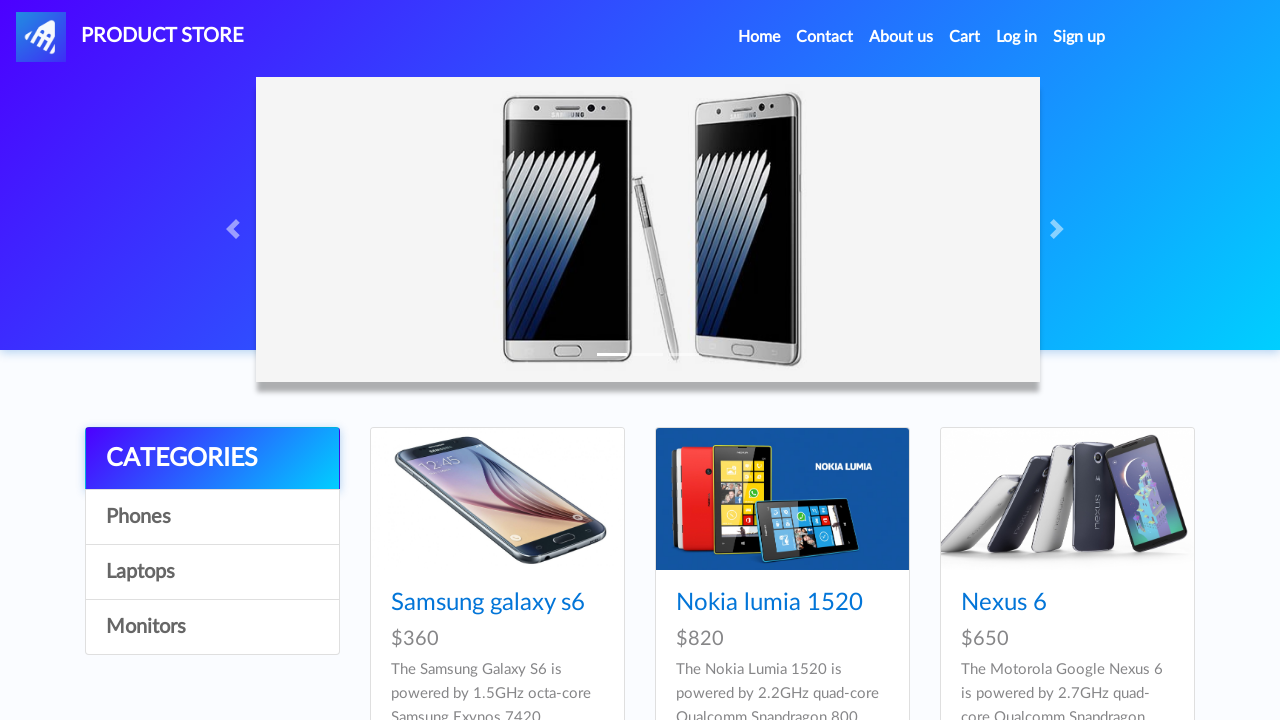

Printed product name: Samsung galaxy s7
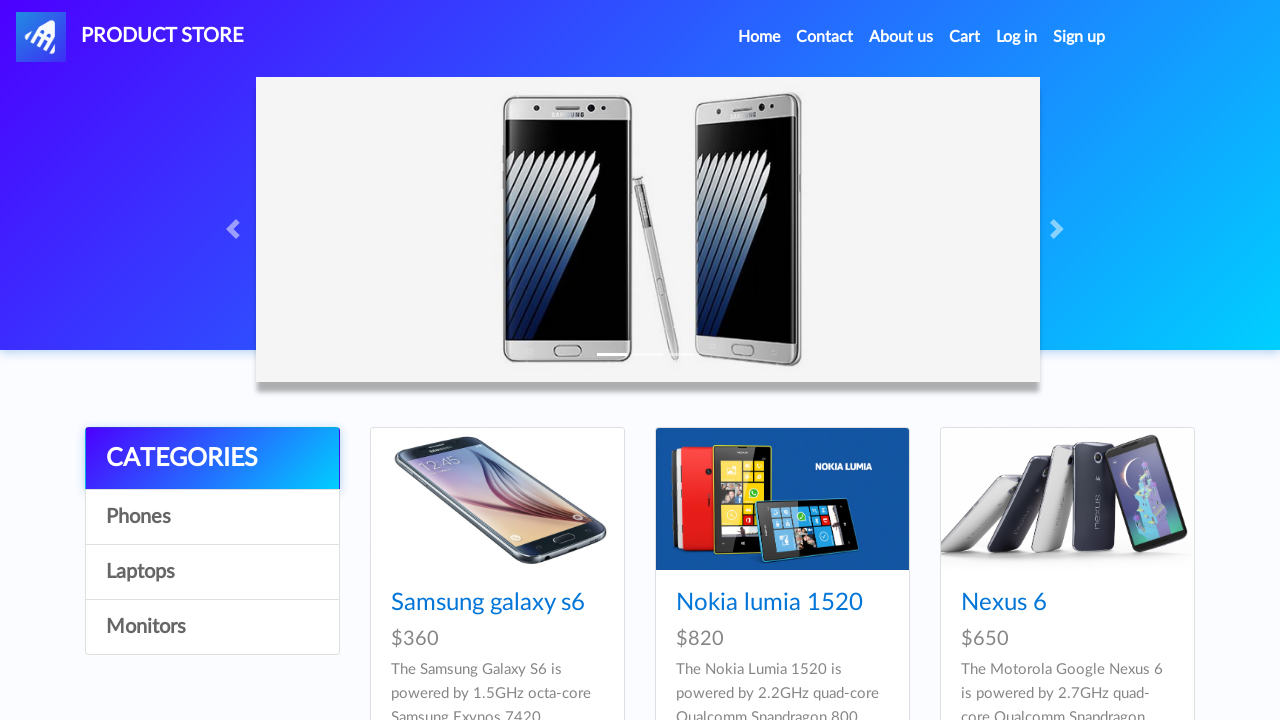

Printed product name: Iphone 6 32gb
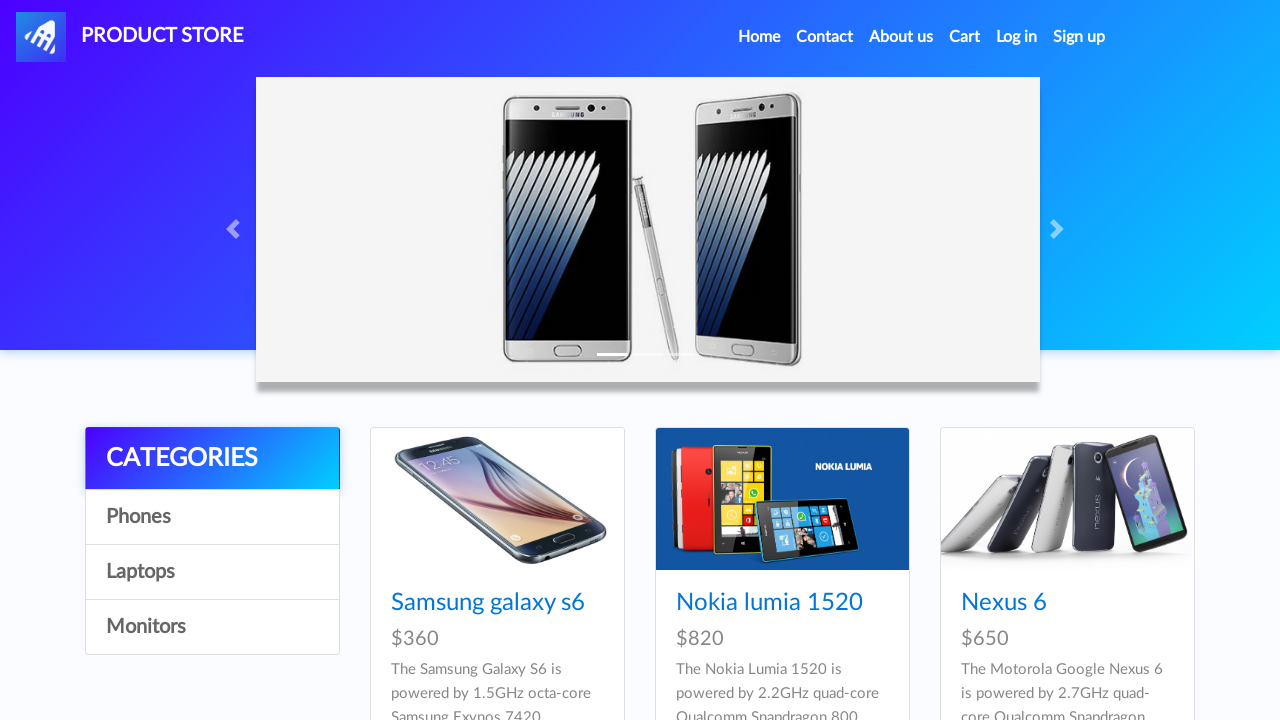

Printed product name: Sony xperia z5
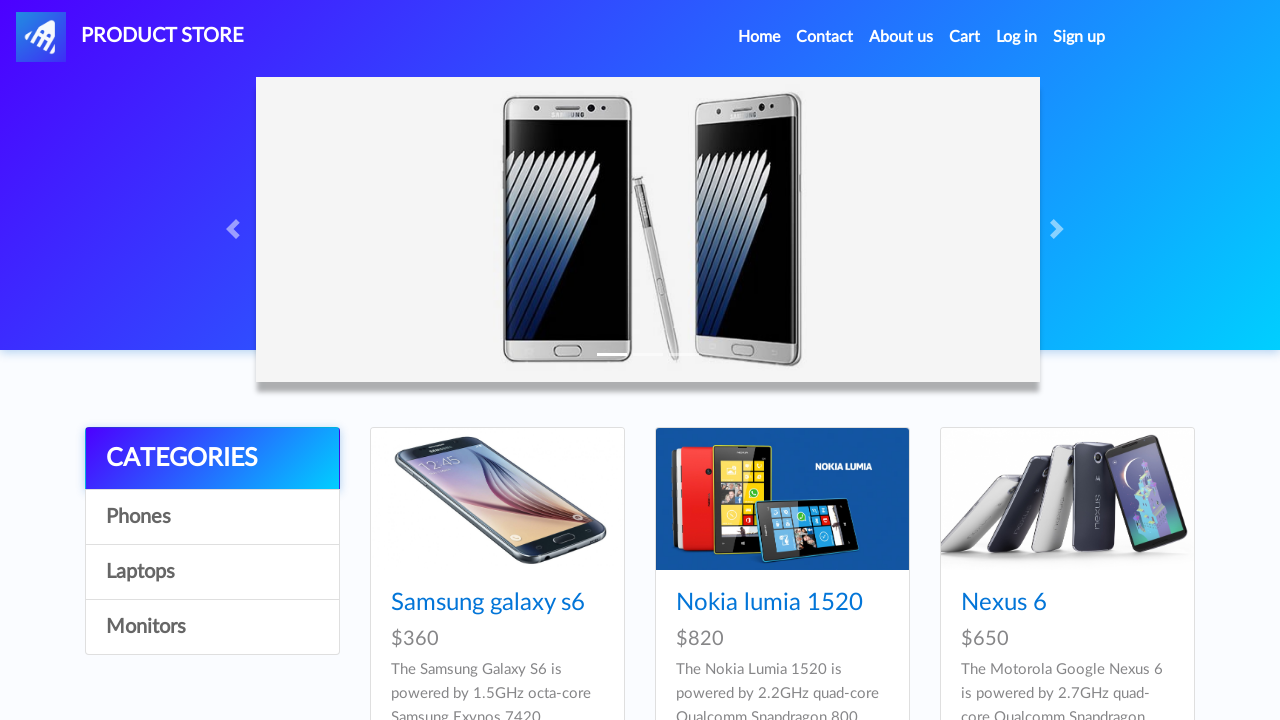

Printed product name: HTC One M9
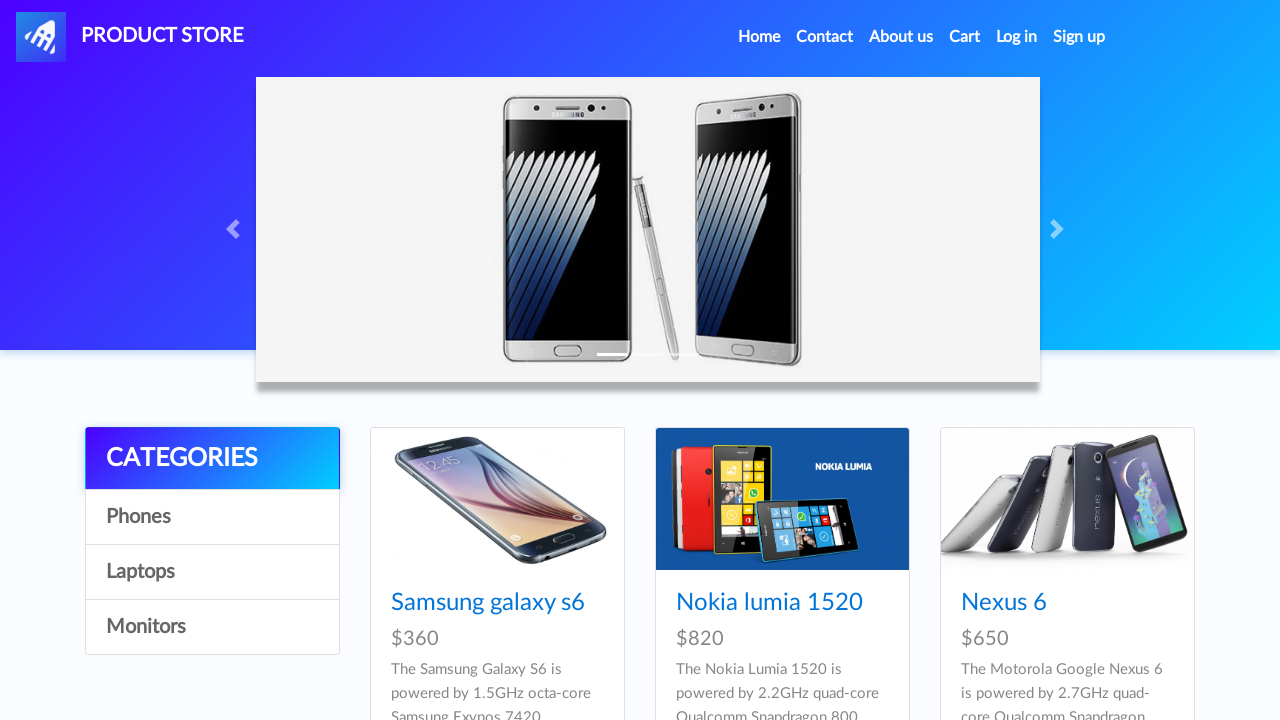

Printed product name: Sony vaio i5
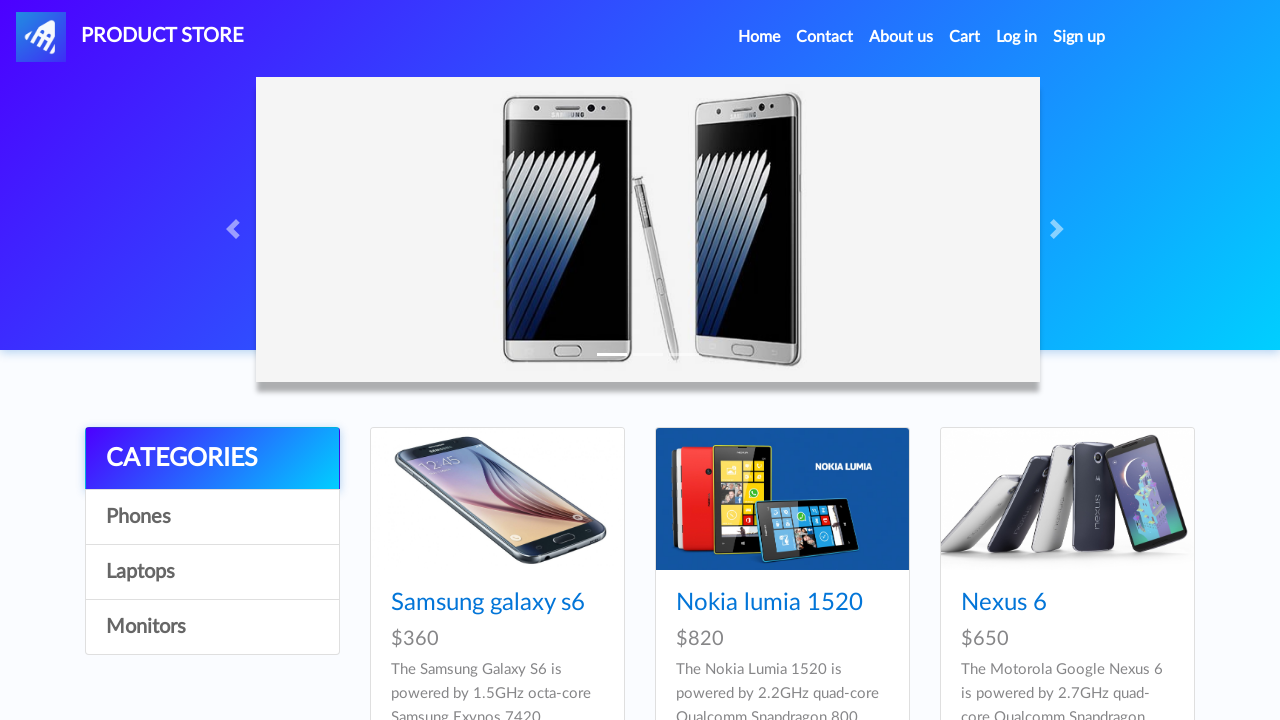

Printed product name: Sony vaio i7

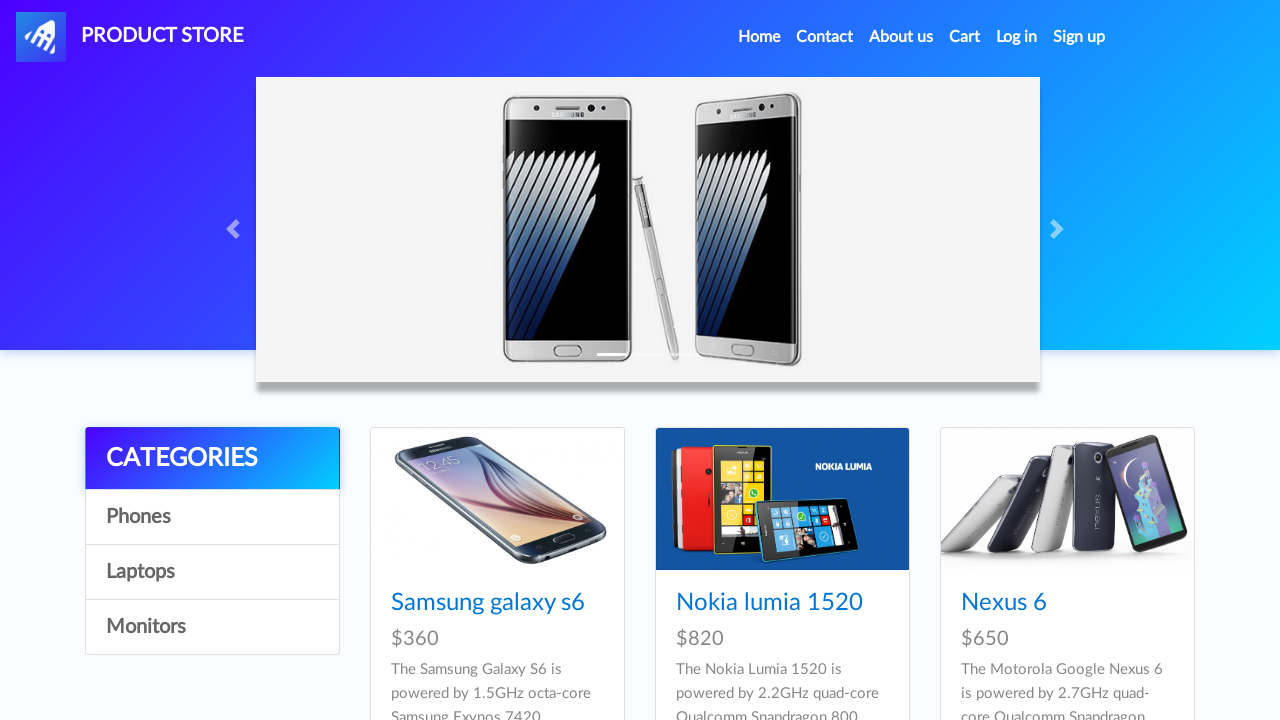

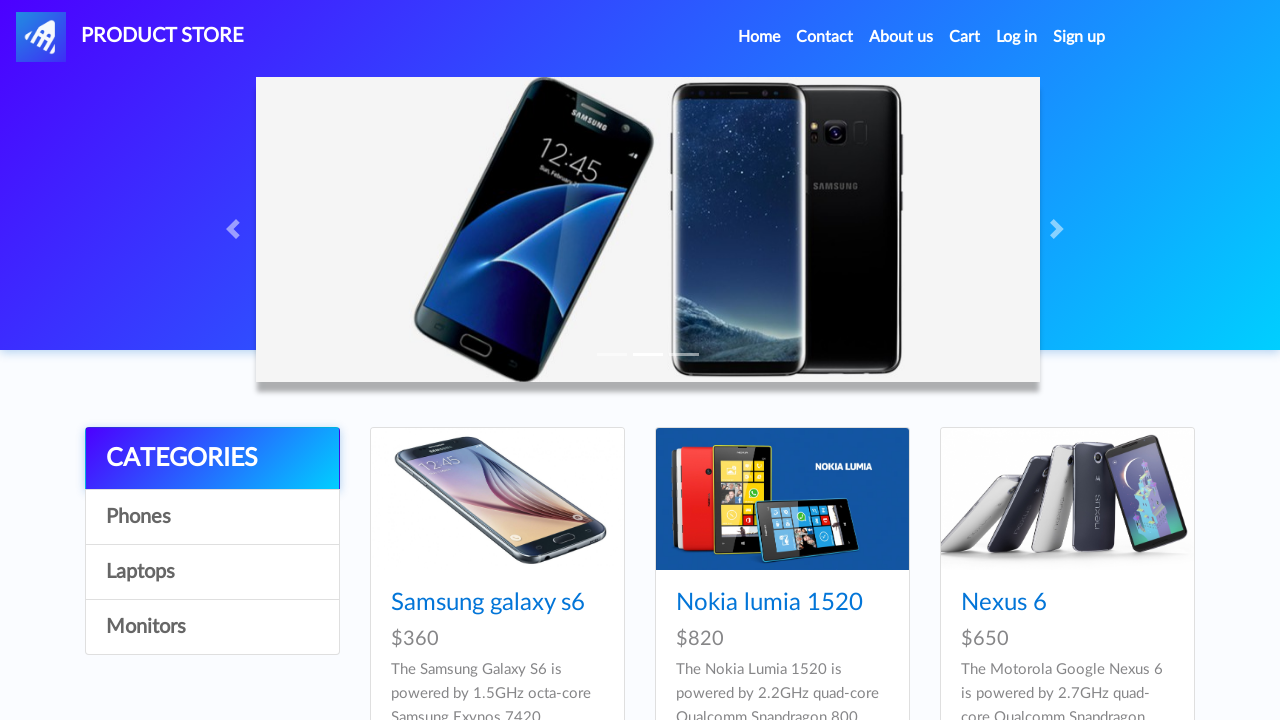